Tests adding a single element by clicking the Add Element button once and verifying that one delete button appears

Starting URL: http://the-internet.herokuapp.com/add_remove_elements/

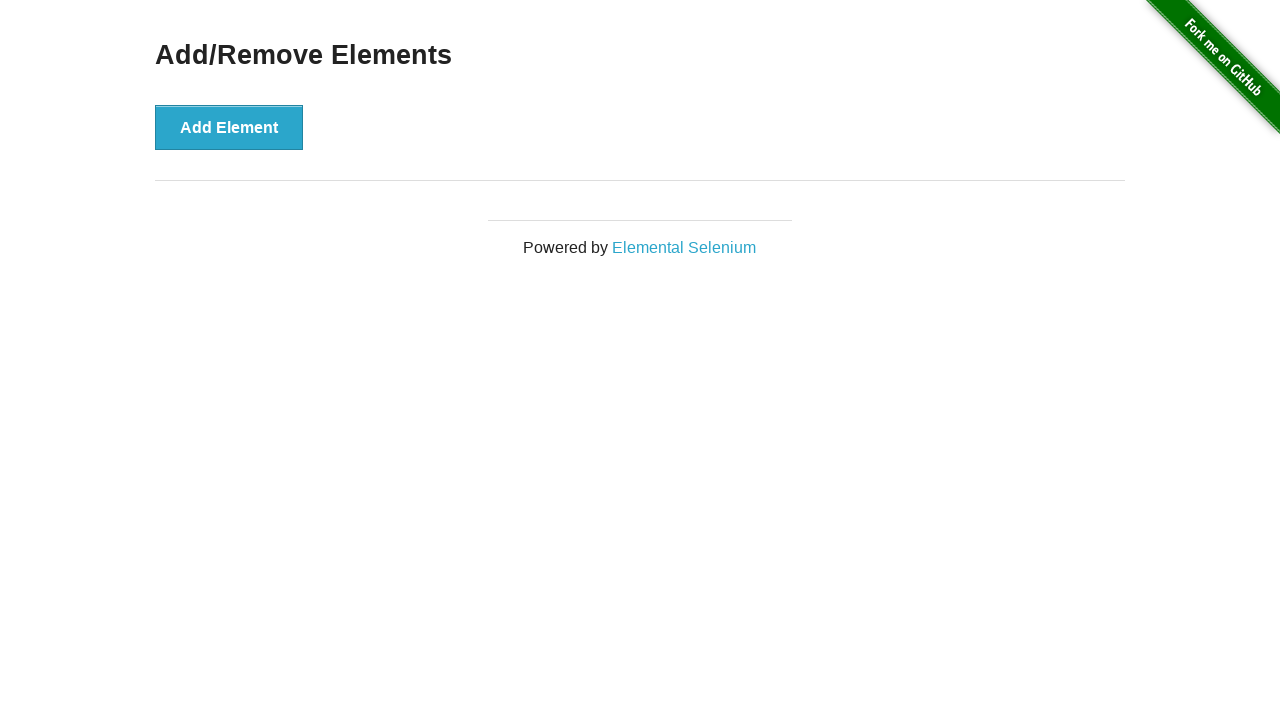

Navigated to Add/Remove Elements page
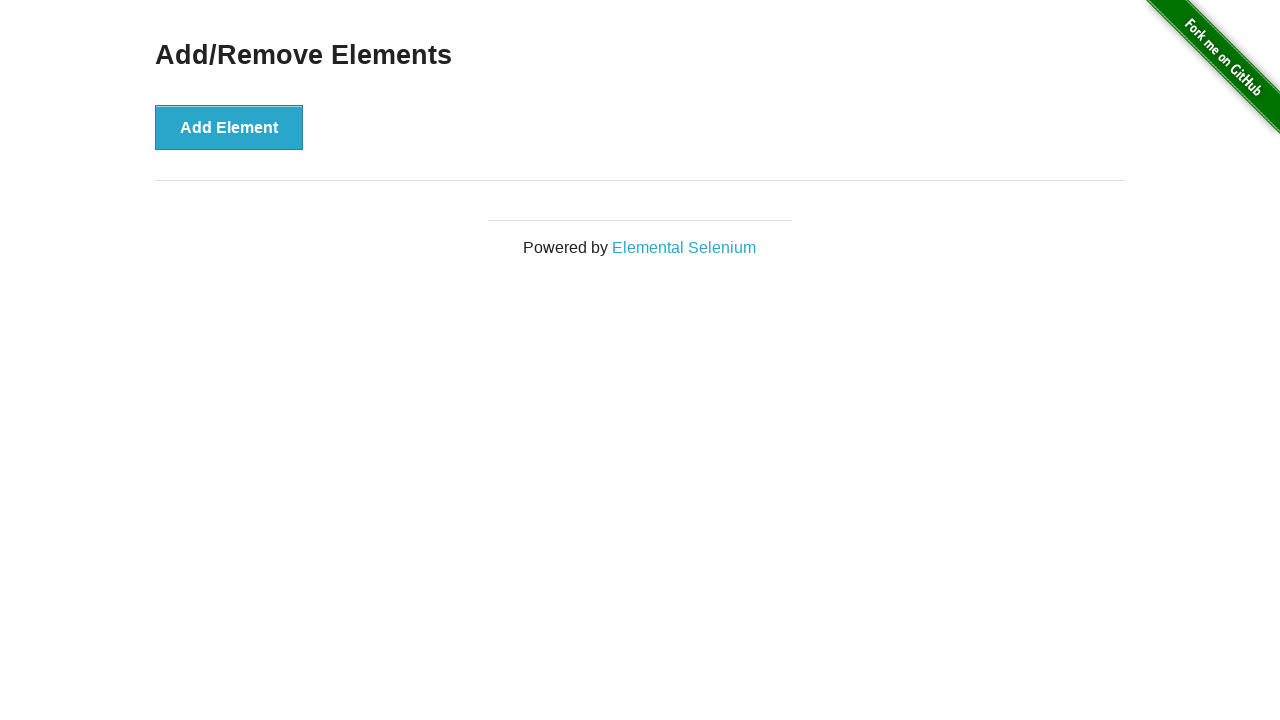

Clicked the Add Element button once at (229, 127) on xpath=//button[.='Add Element']
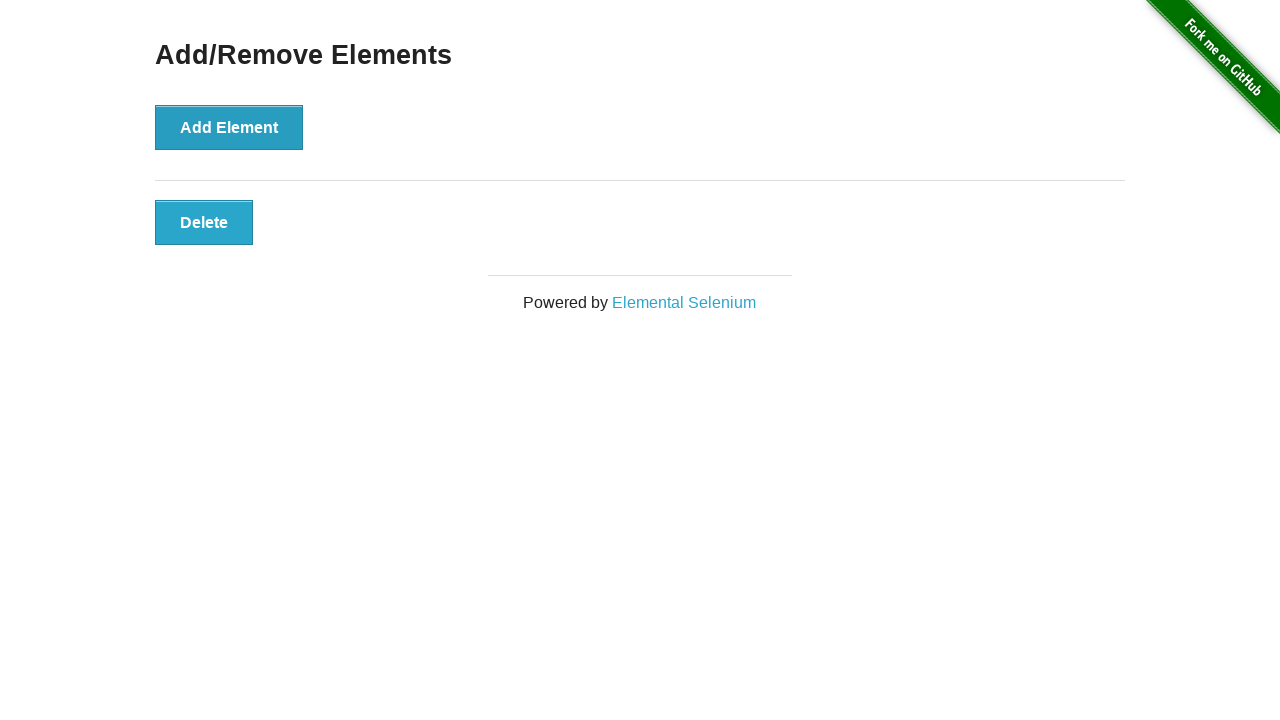

Verified one delete button appeared
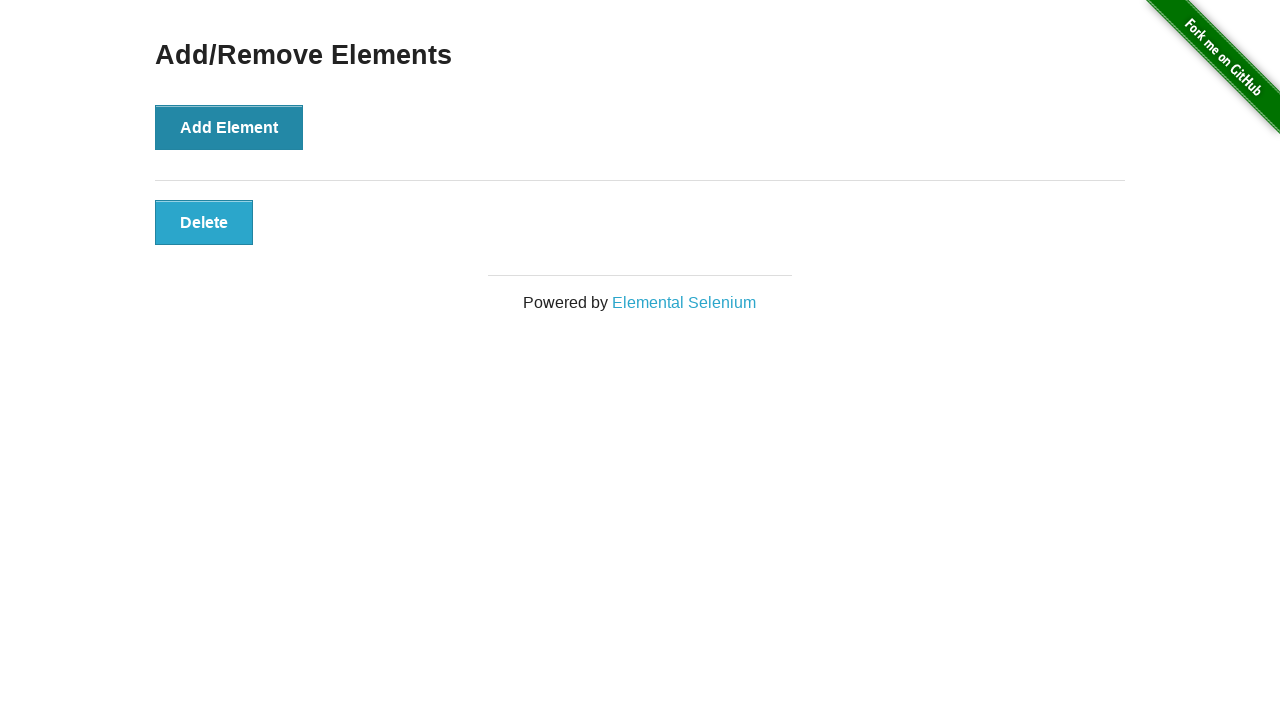

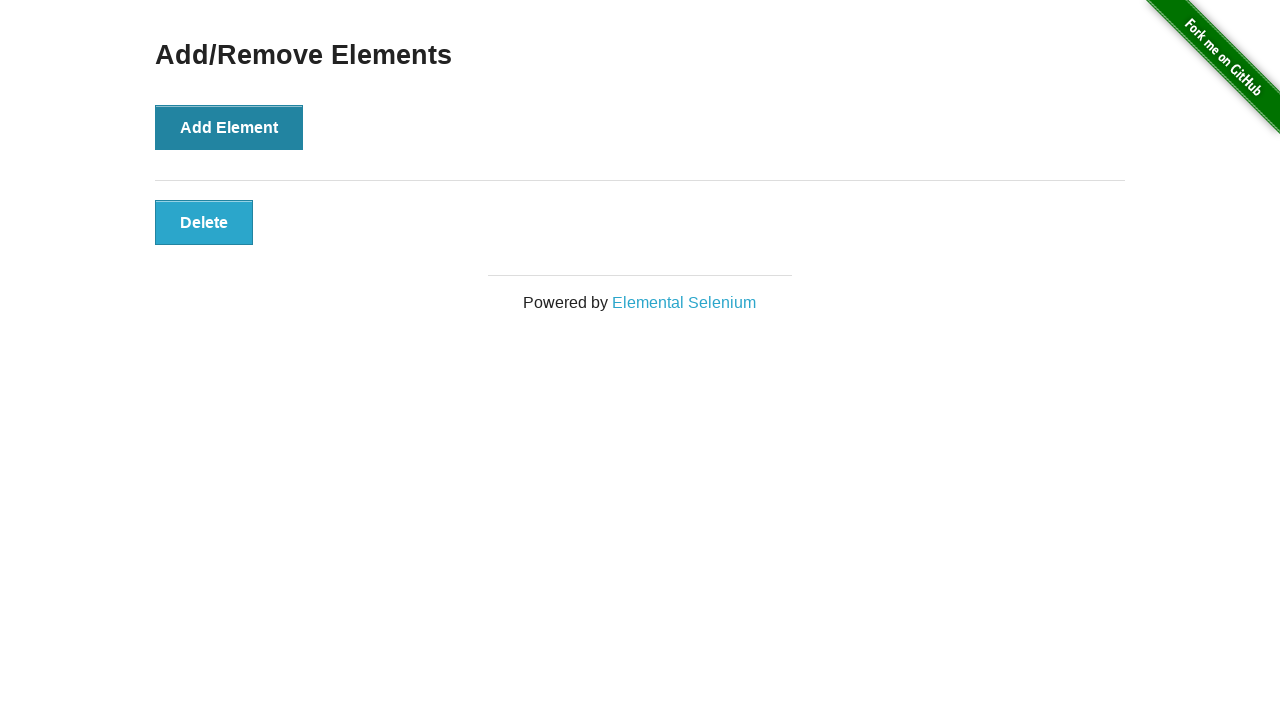